Tests filling and clearing the email input field on Ubuntu login page using different CSS selectors

Starting URL: https://login.ubuntu.com/

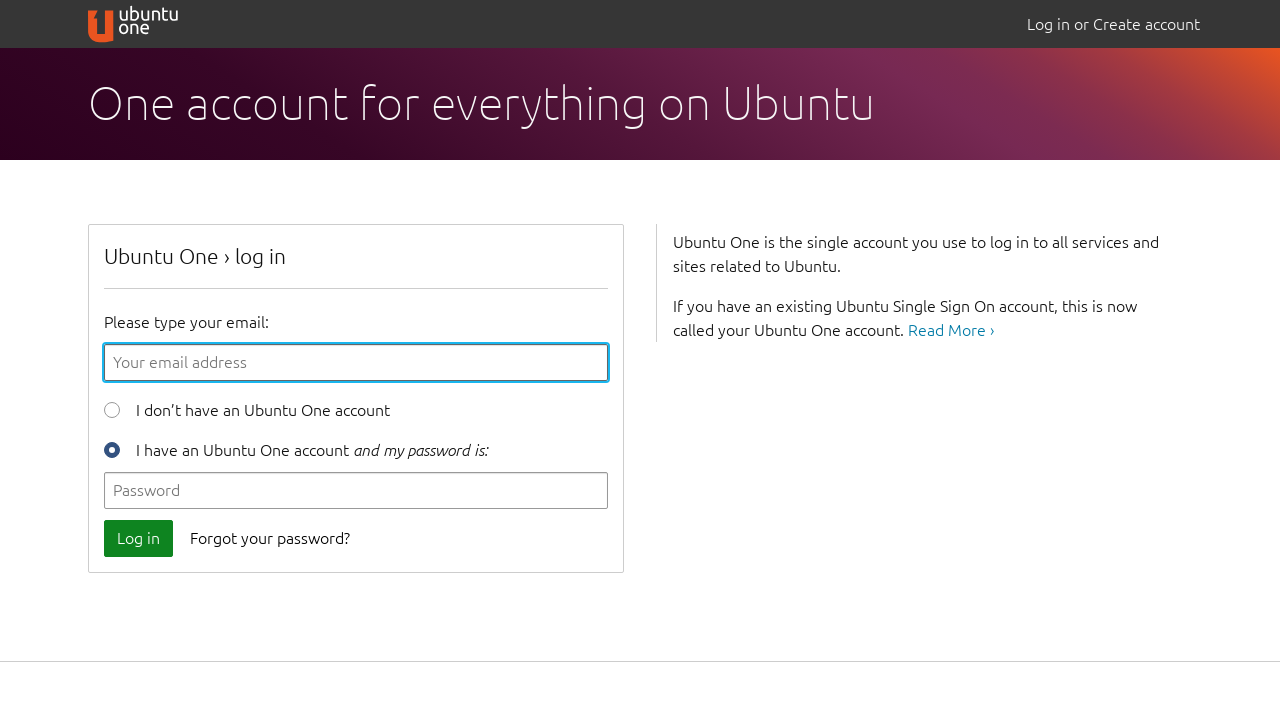

Filled email field with 'user789@gmail.com' using id selector on input[id='id_email']
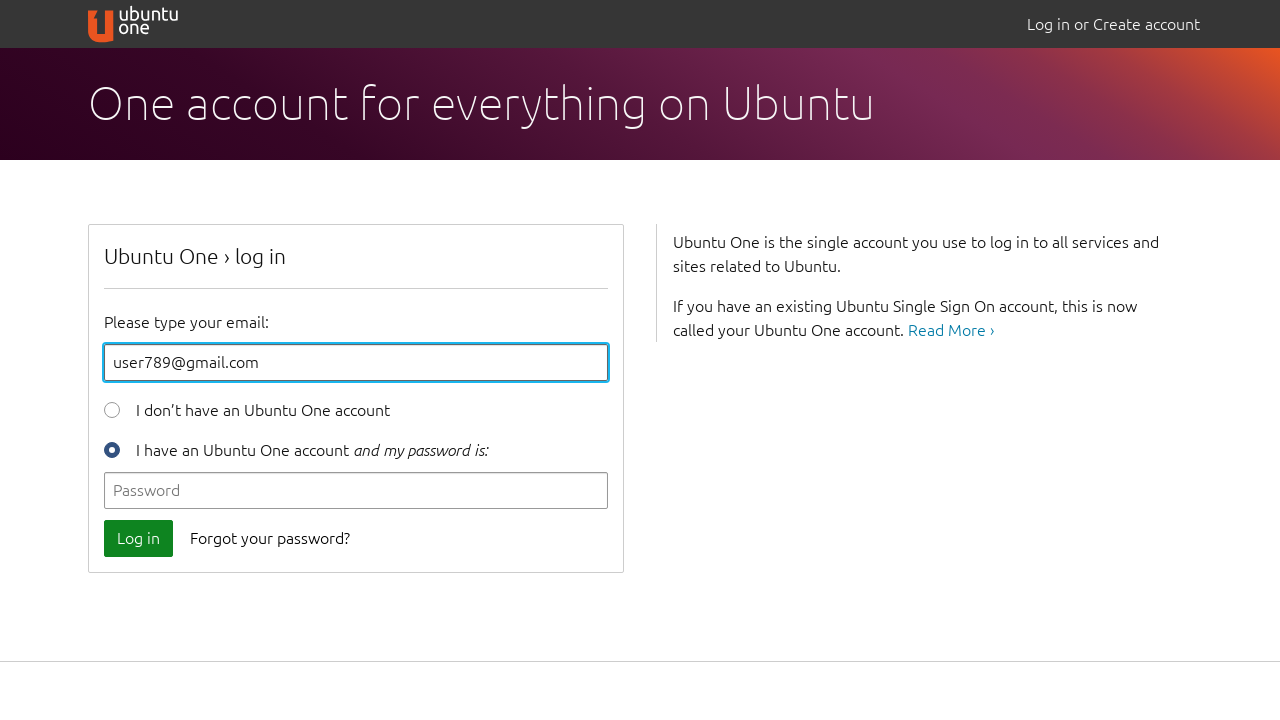

Cleared email field using id selector on input[id='id_email']
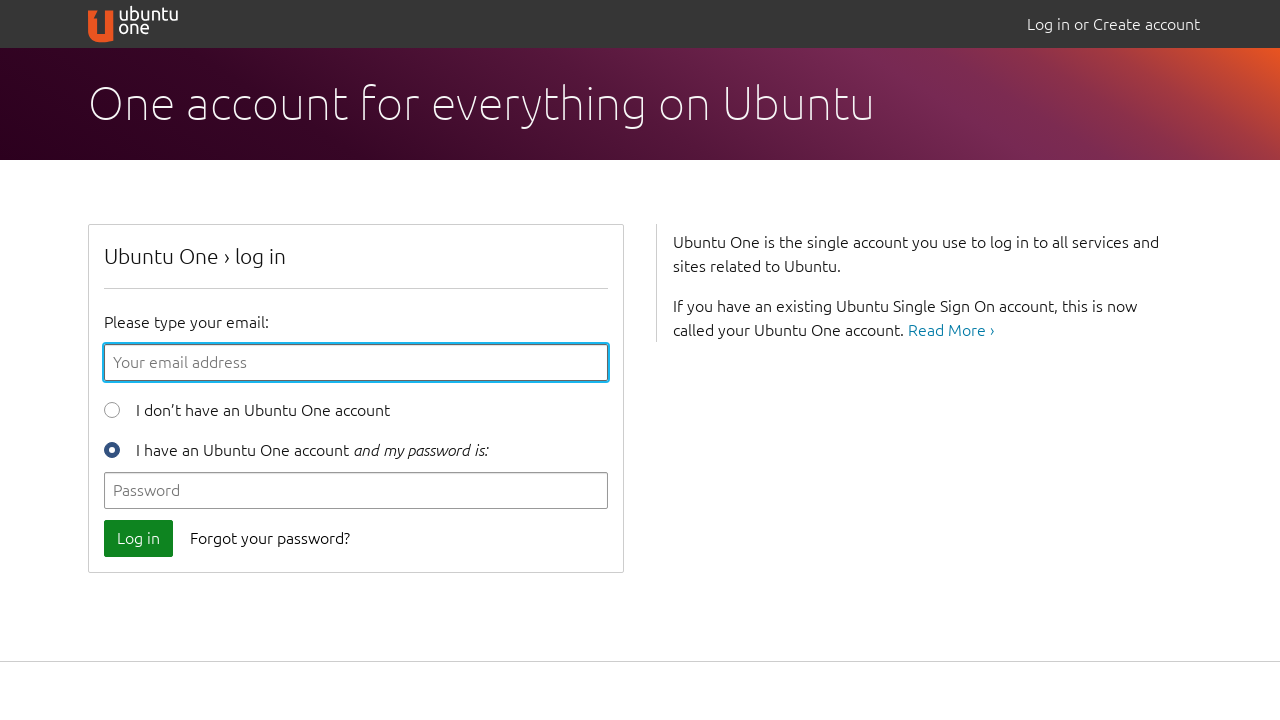

Filled email field with 'testmail@gmail.com' using placeholder selector on input[placeholder='Your email address']
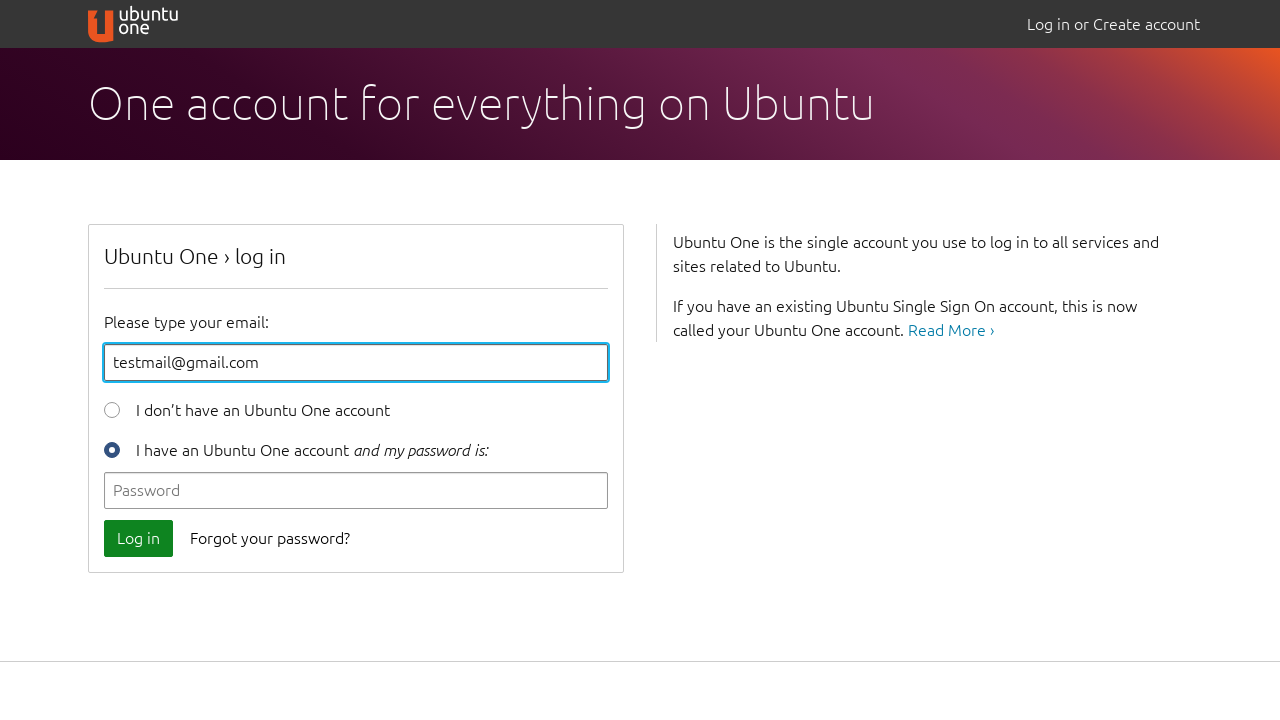

Cleared email field using placeholder selector on input[placeholder='Your email address']
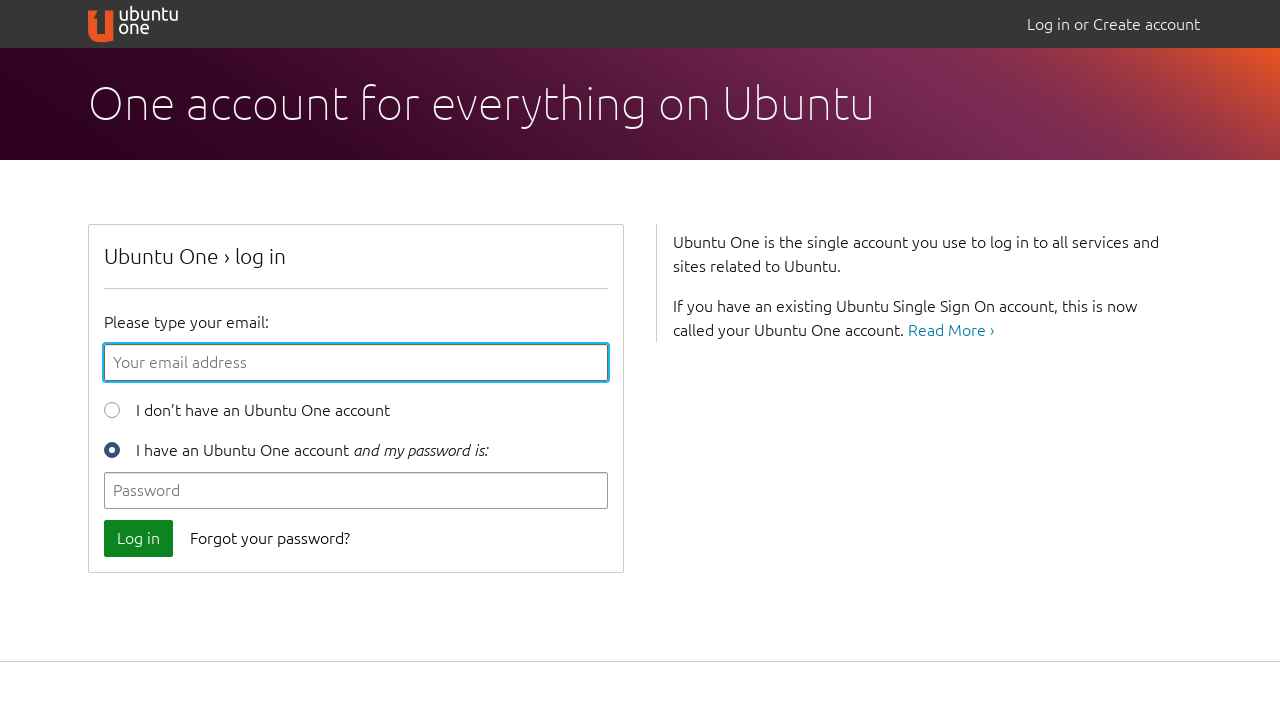

Filled email field with 'sample@outlook.com' using name selector on input[name='email']
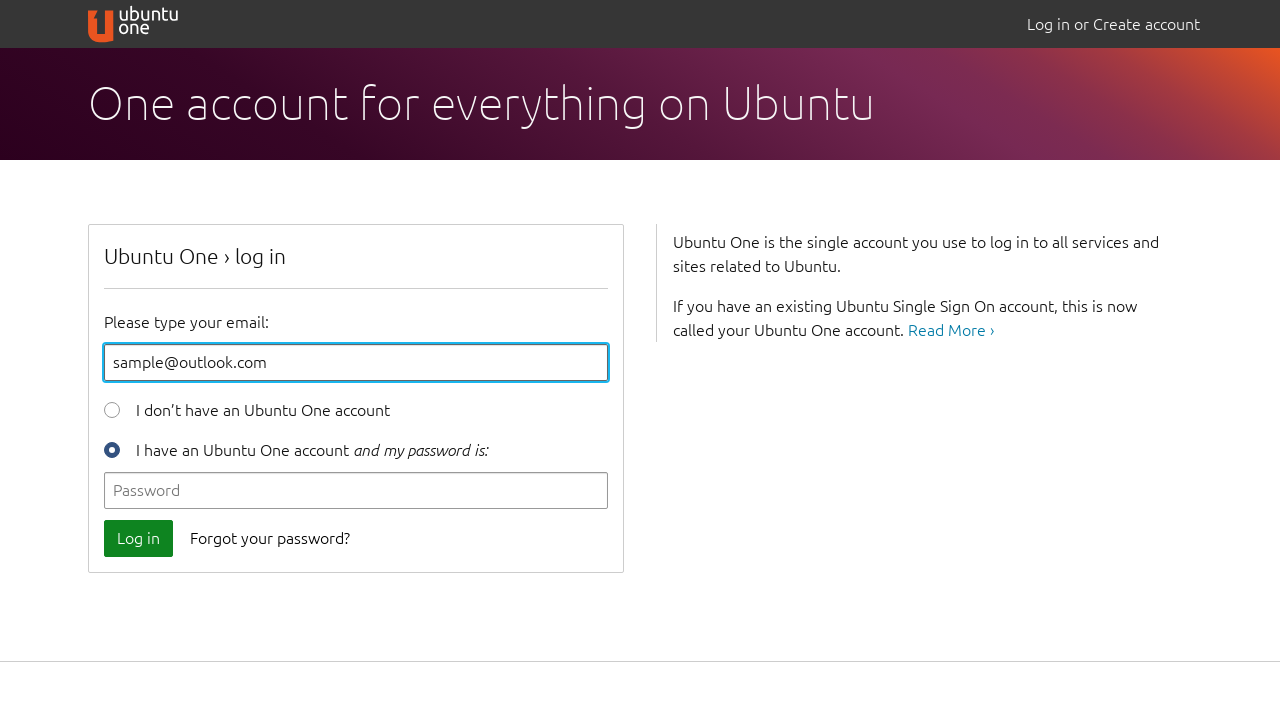

Cleared email field using name selector on input[name='email']
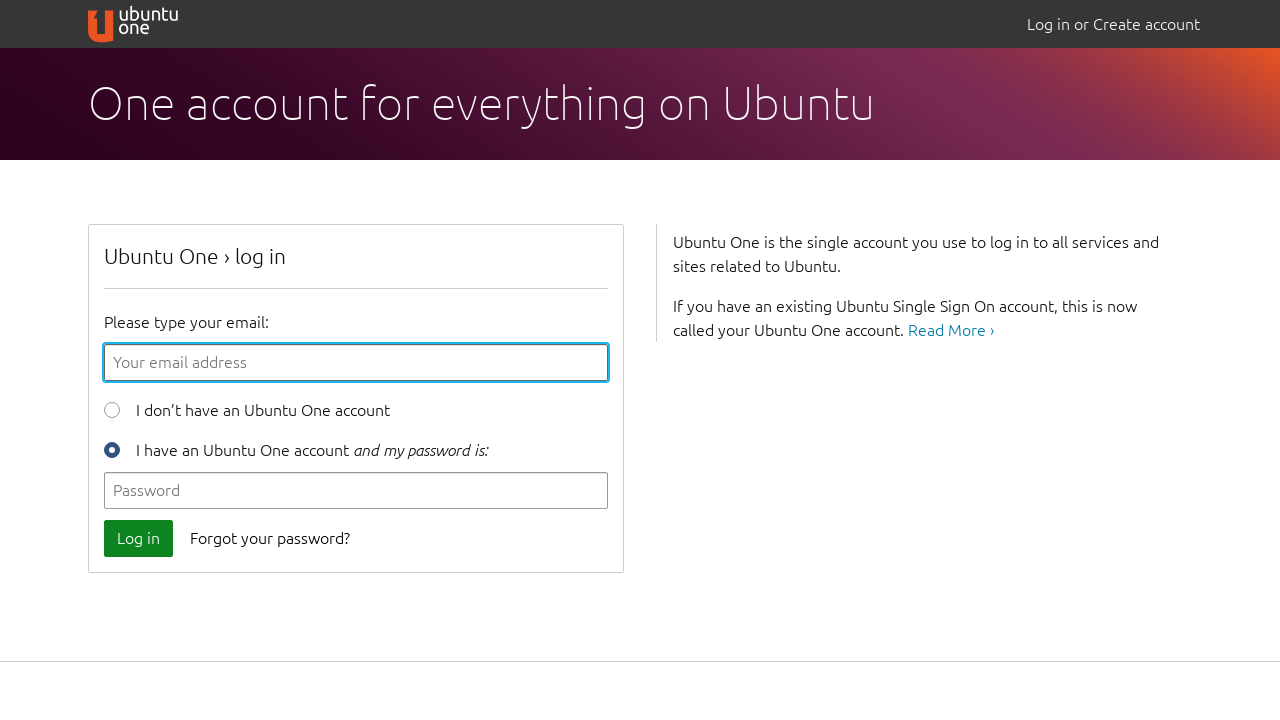

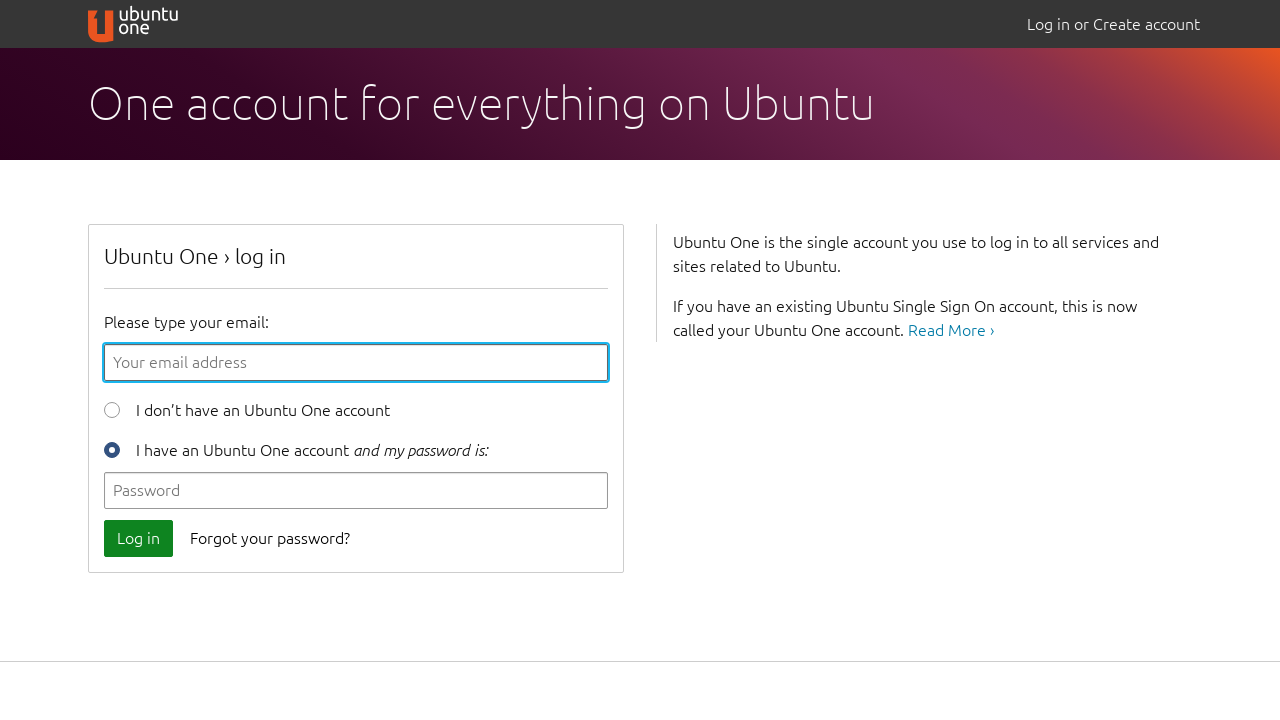